Tests file upload functionality by uploading a file and verifying the success message is displayed

Starting URL: https://the-internet.herokuapp.com/upload

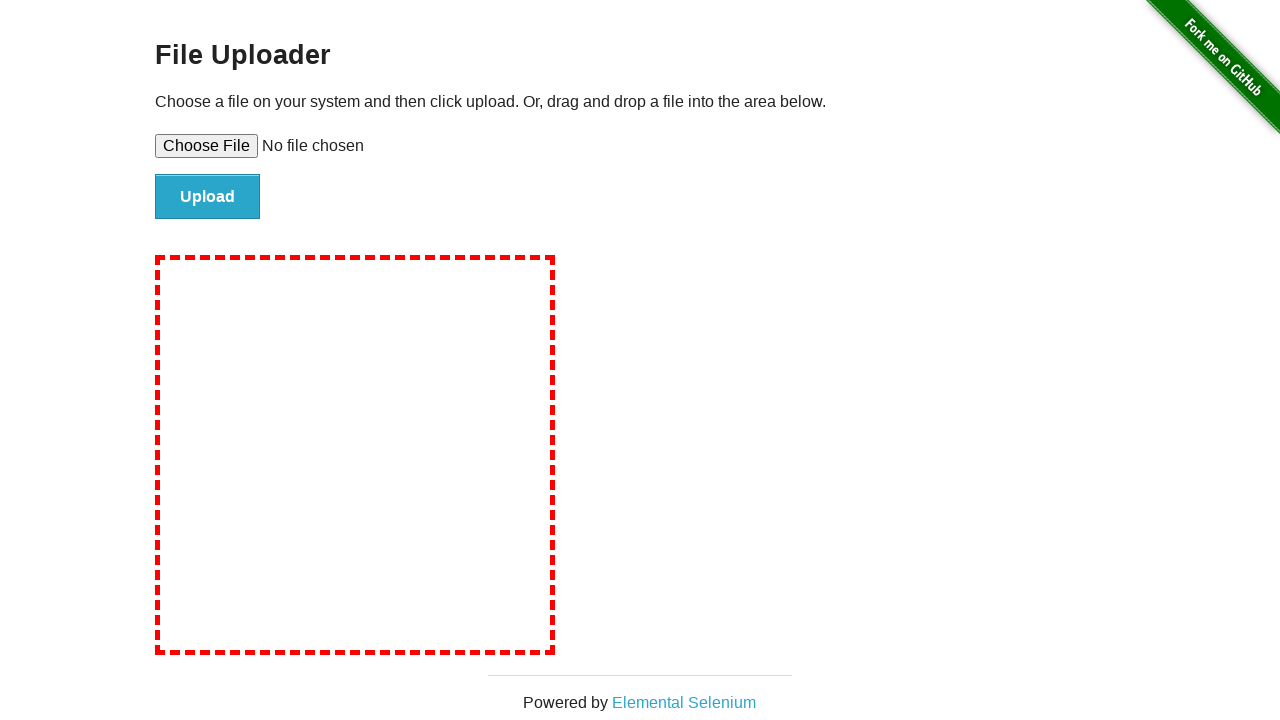

Created temporary test file for upload
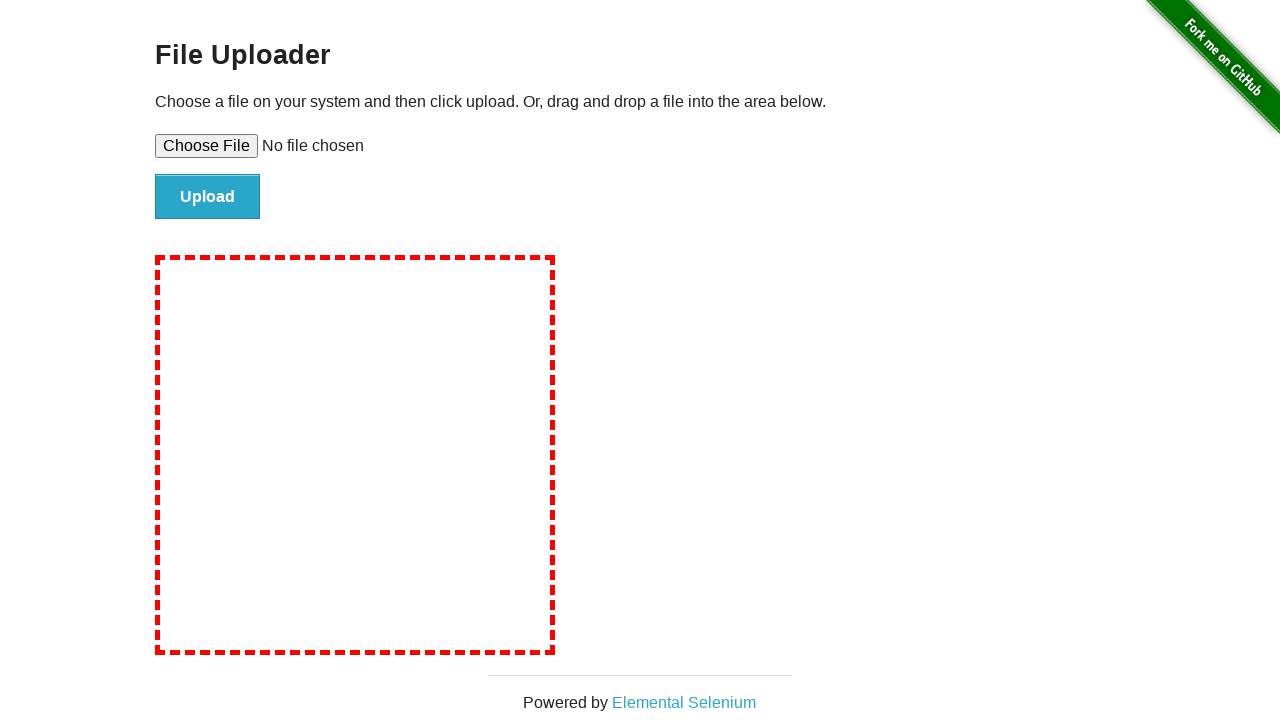

Selected file for upload via file input field
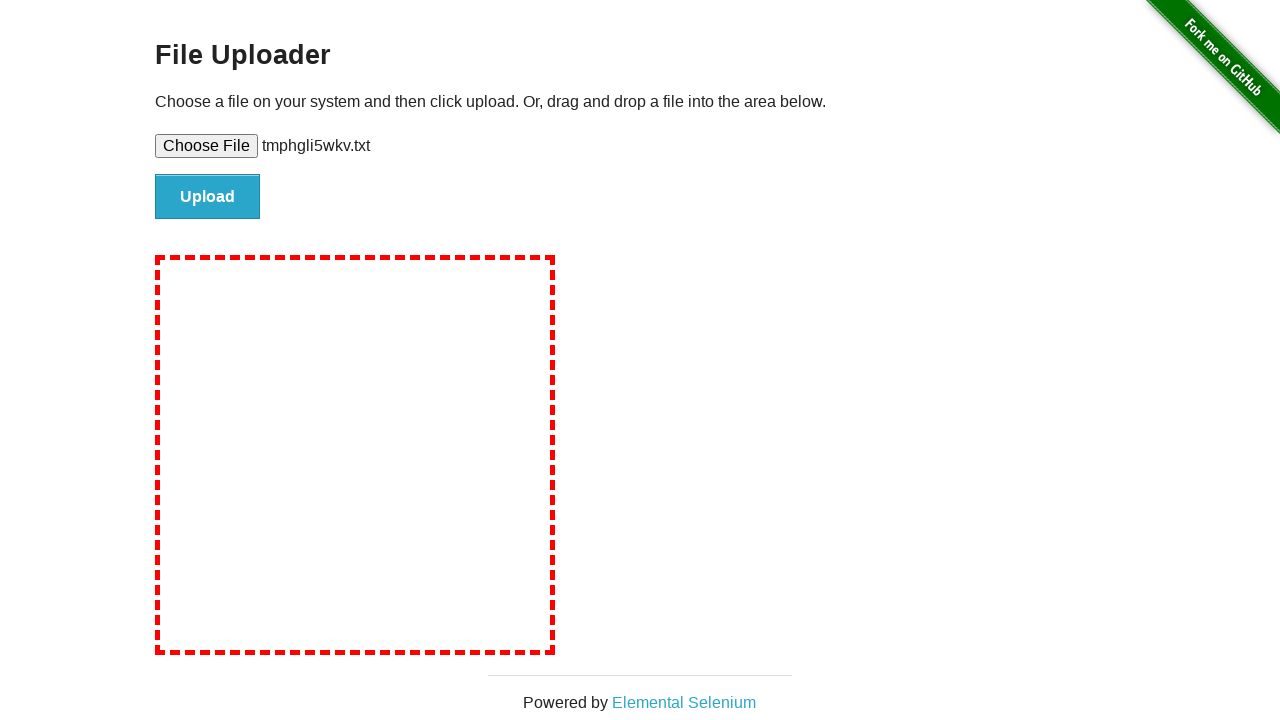

Clicked file submit button at (208, 197) on #file-submit
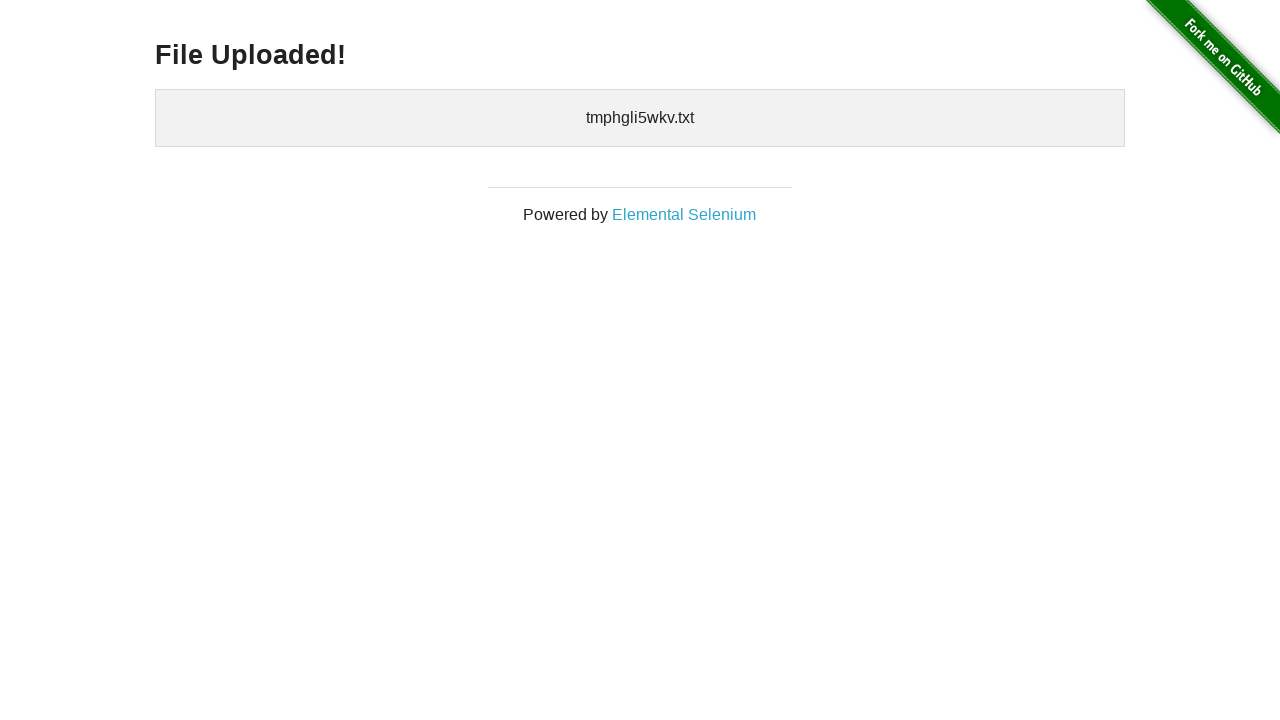

File upload success message displayed
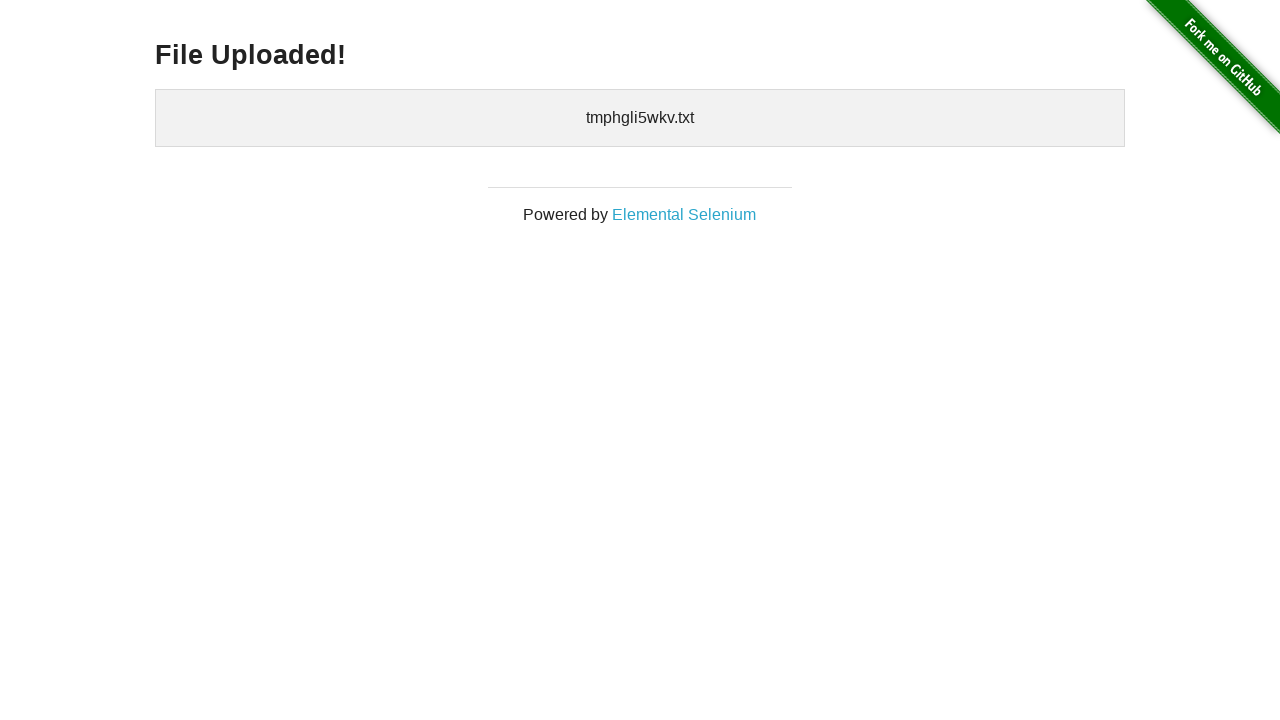

Cleaned up temporary test file
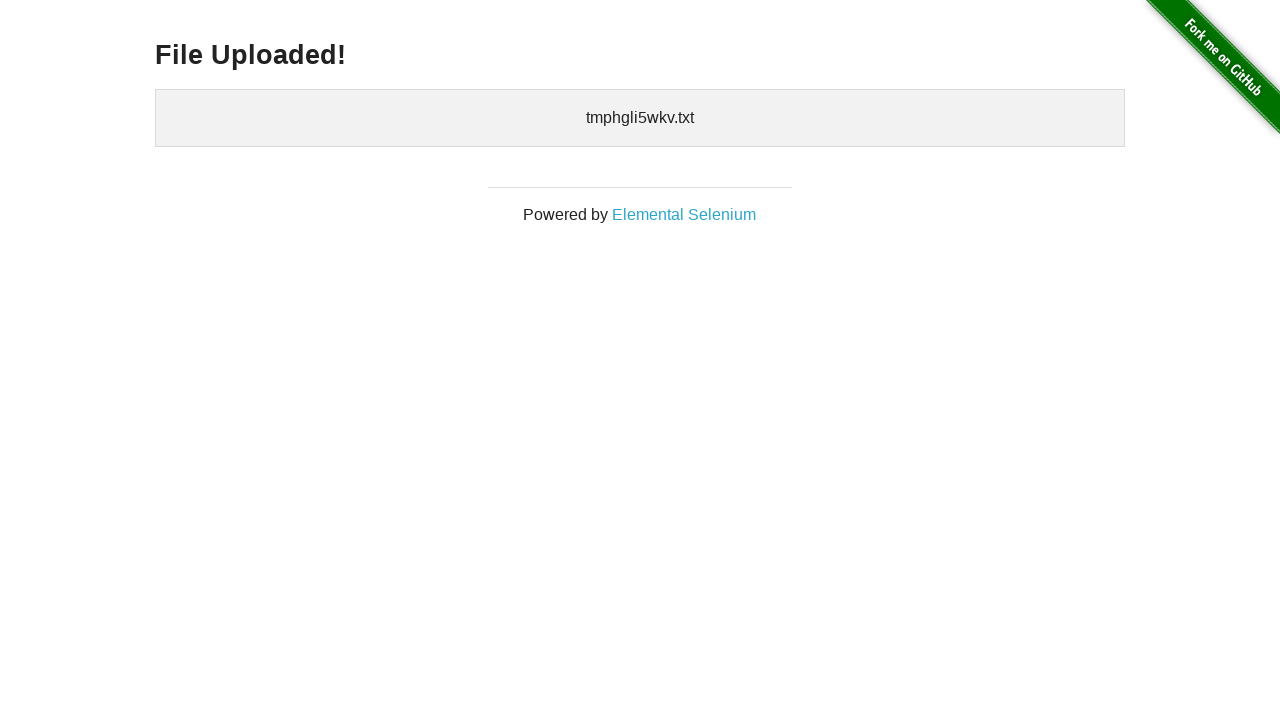

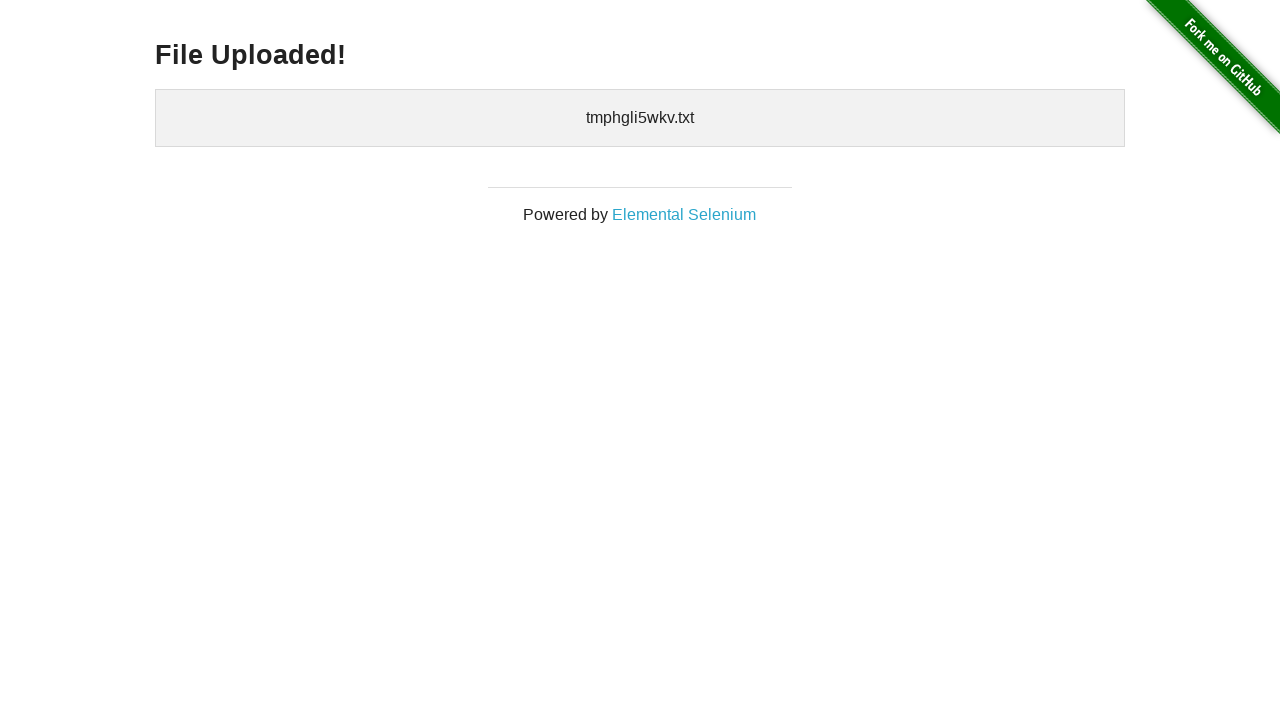